Tests auto-waiting with expect assertions by clicking an AJAX trigger button and using expect to wait for specific text to appear

Starting URL: http://uitestingplayground.com/ajax

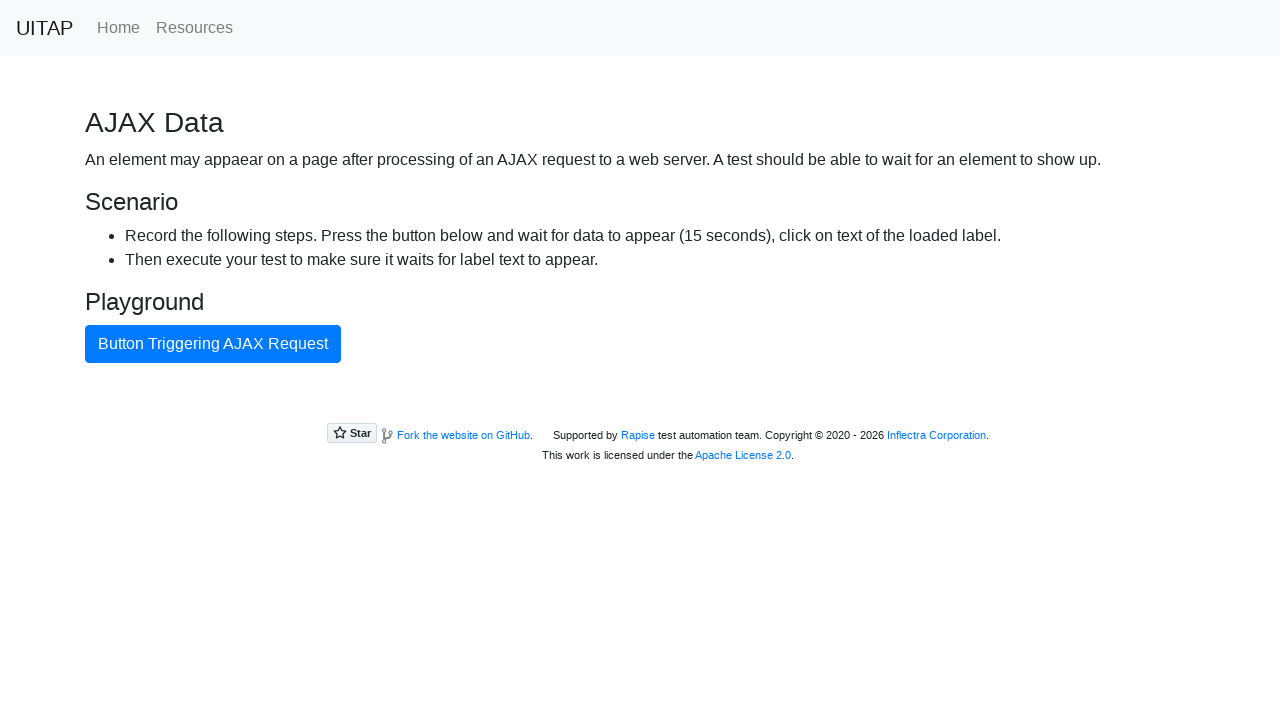

Clicked button triggering AJAX request at (213, 344) on internal:text="Button Triggering AJAX Request"i
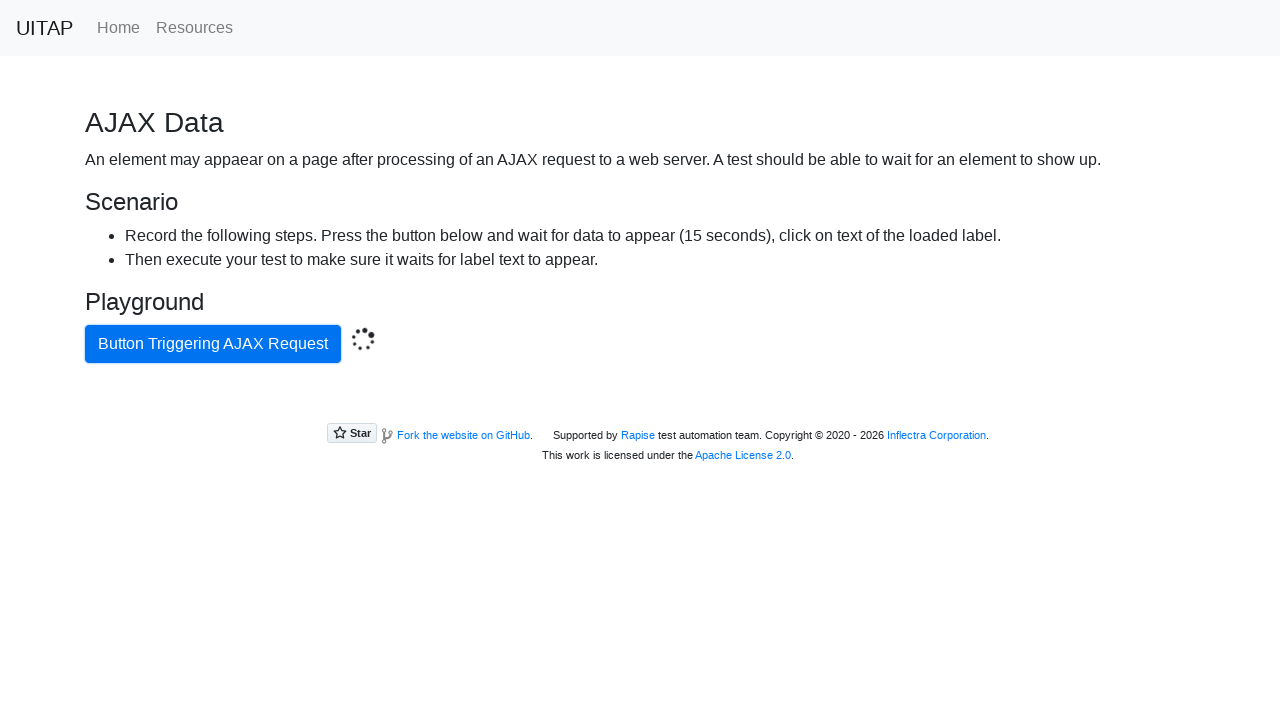

Verified success message 'Data loaded with AJAX get request.' appeared
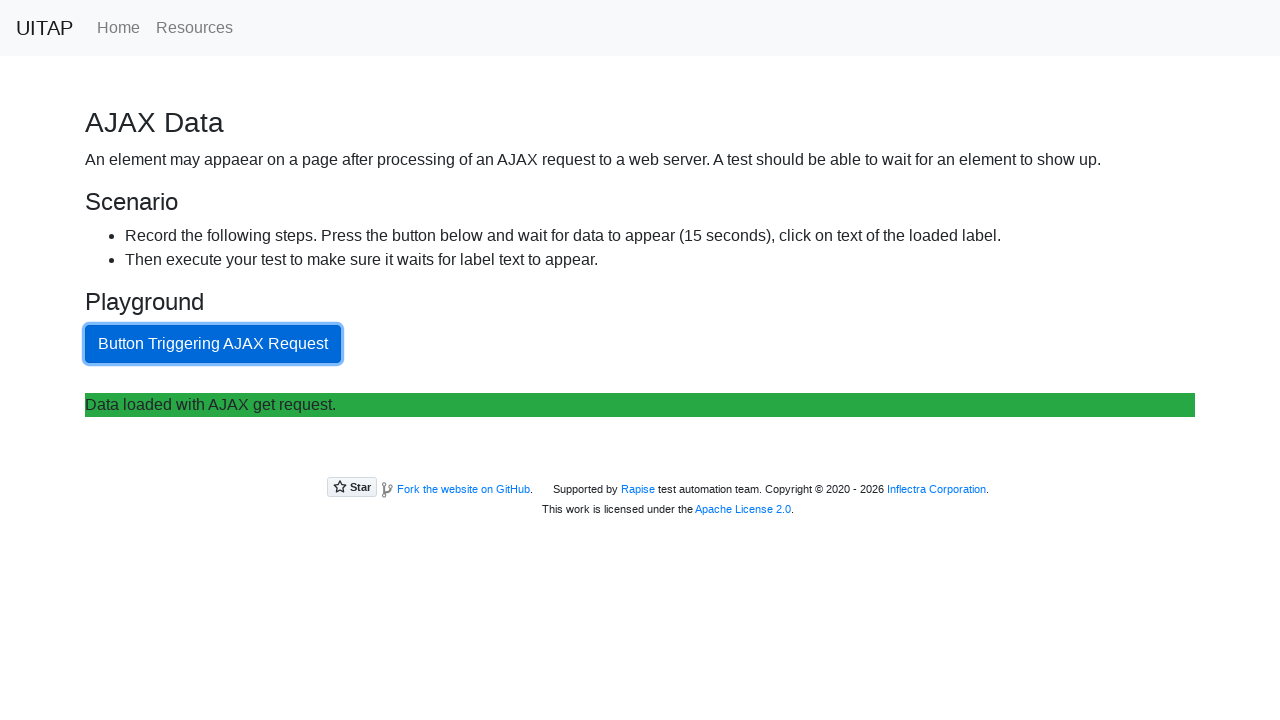

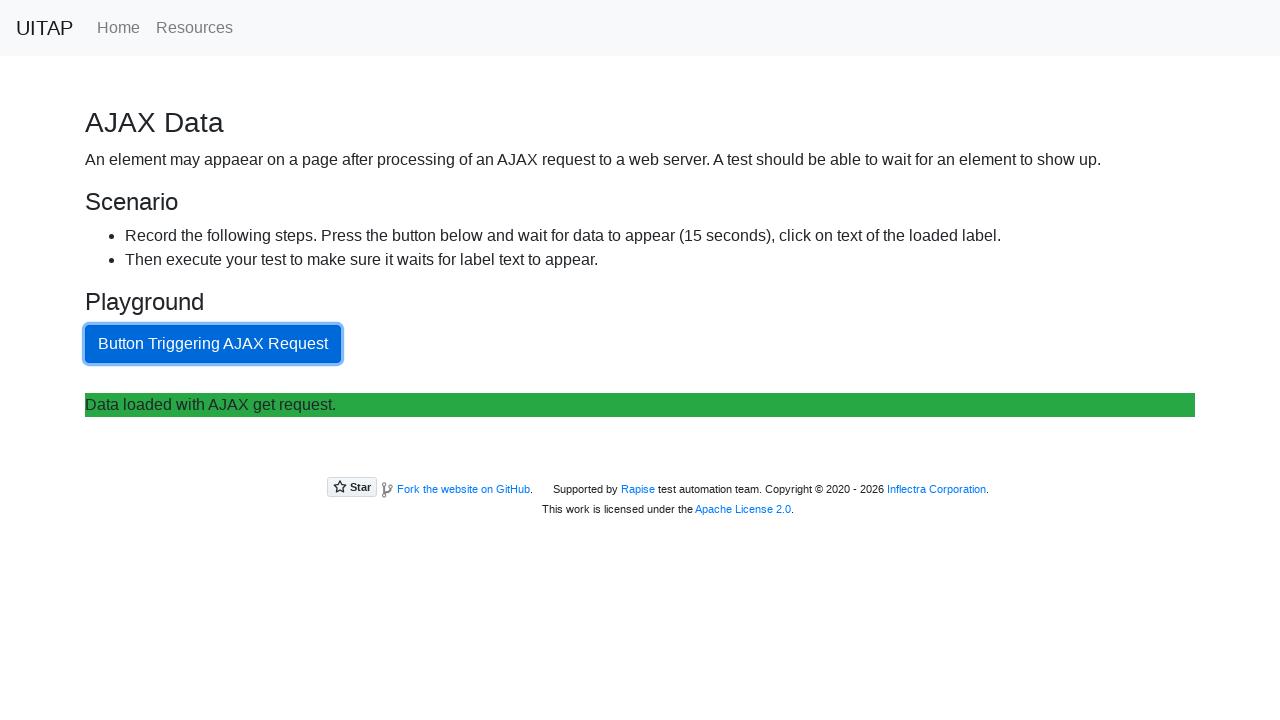